Tests a practice form by filling in name, email, password fields, checking a checkbox, selecting from a dropdown, clicking a radio button, and submitting the form to verify success message.

Starting URL: https://rahulshettyacademy.com/angularpractice/

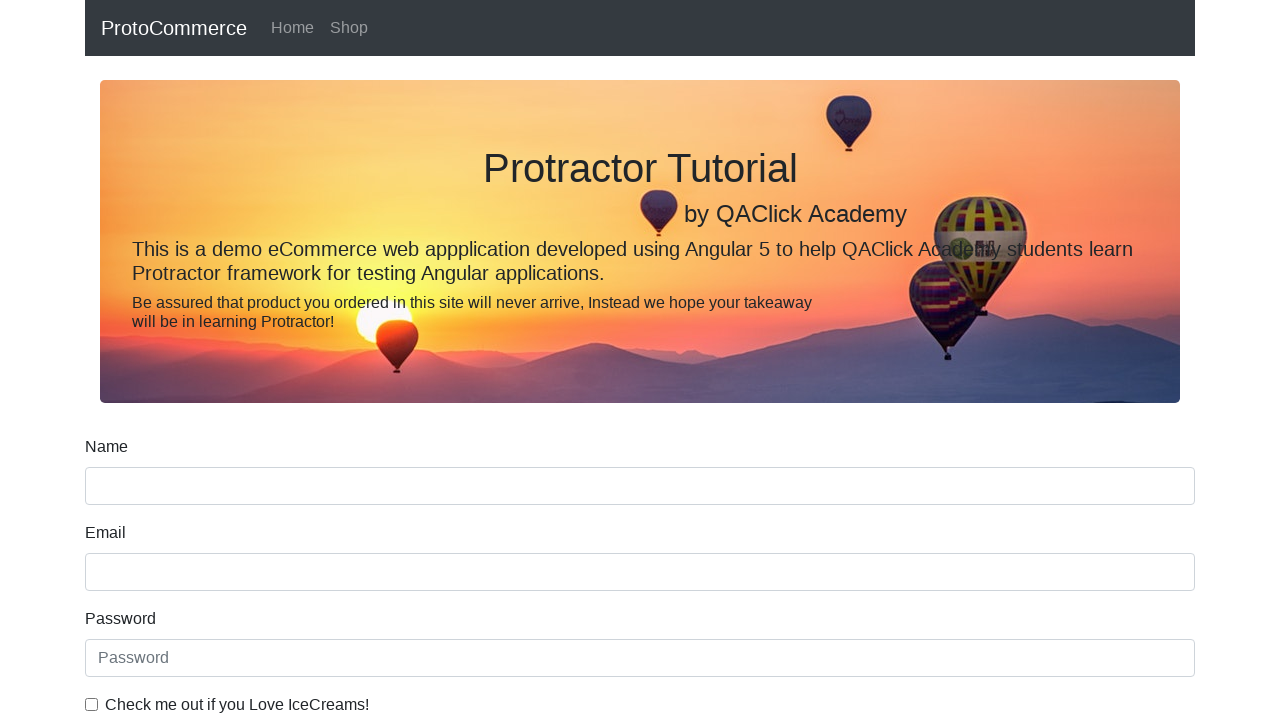

Filled name field with 'Sunil' on input[name='name']
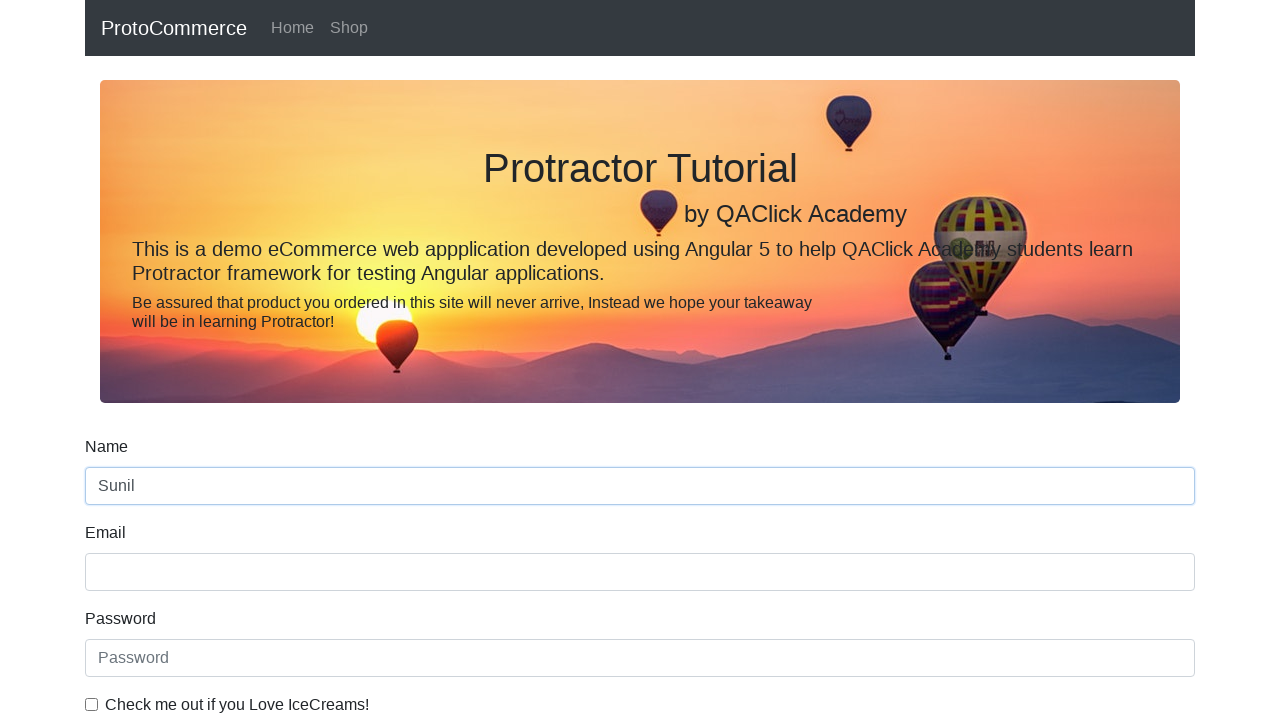

Filled email field with 'Sunil@linux.com' on input[name='email']
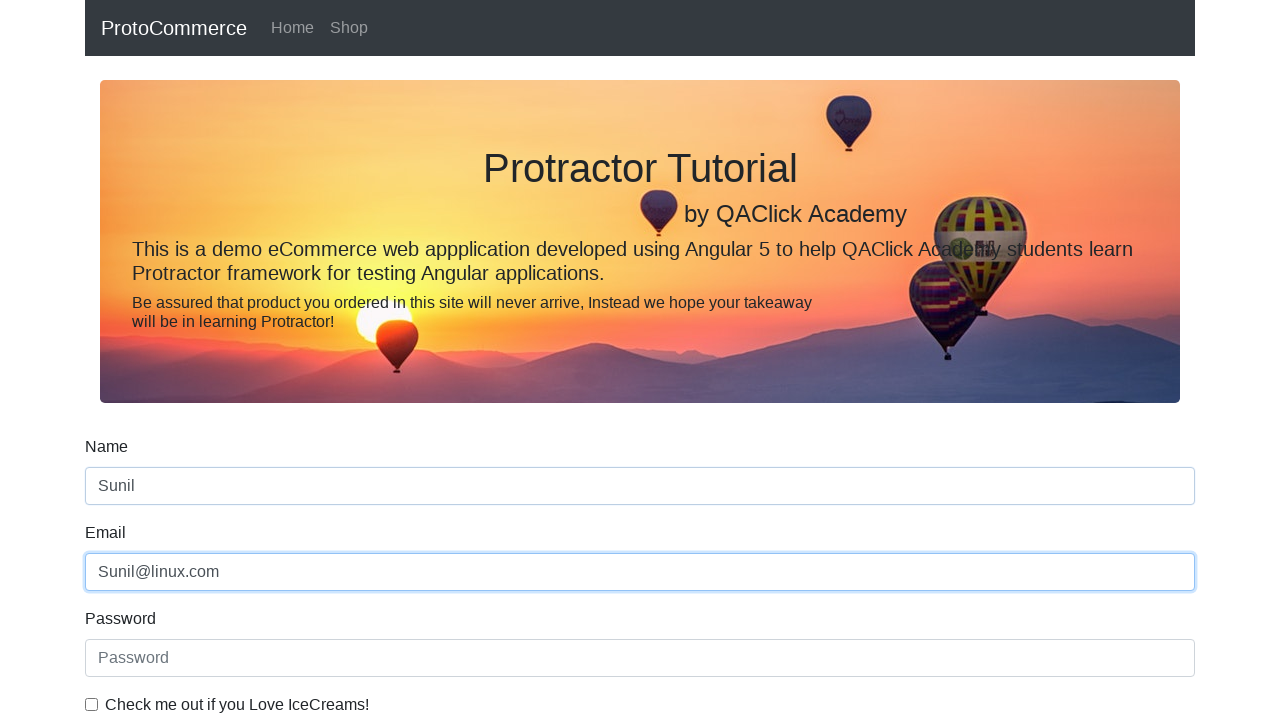

Filled password field with 'HelloCloud@123' on #exampleInputPassword1
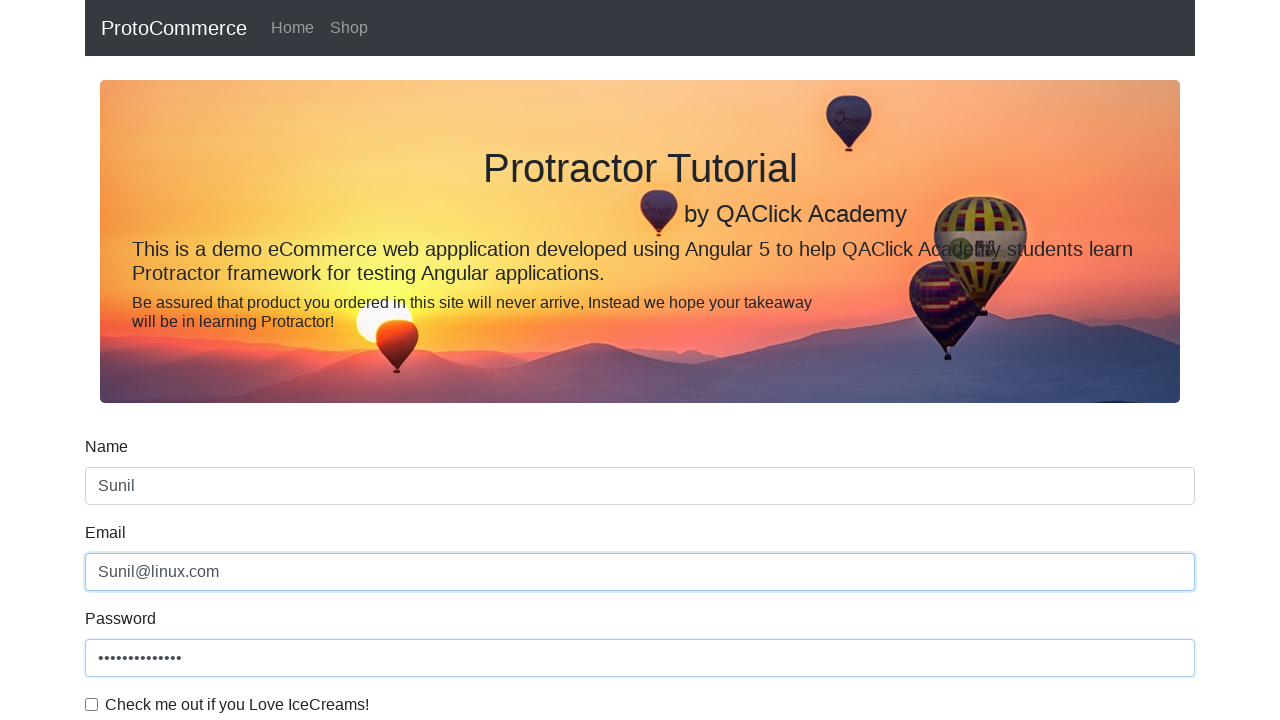

Checked the checkbox at (92, 704) on #exampleCheck1
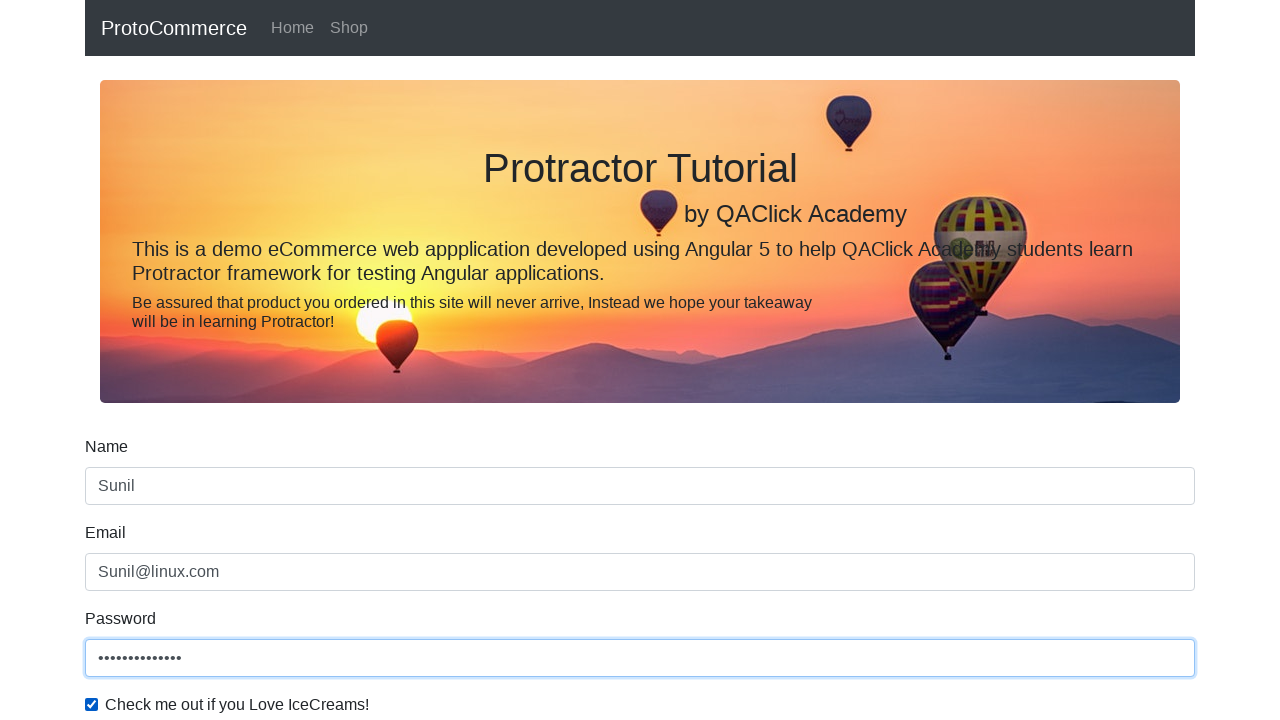

Selected first option from dropdown on #exampleFormControlSelect1
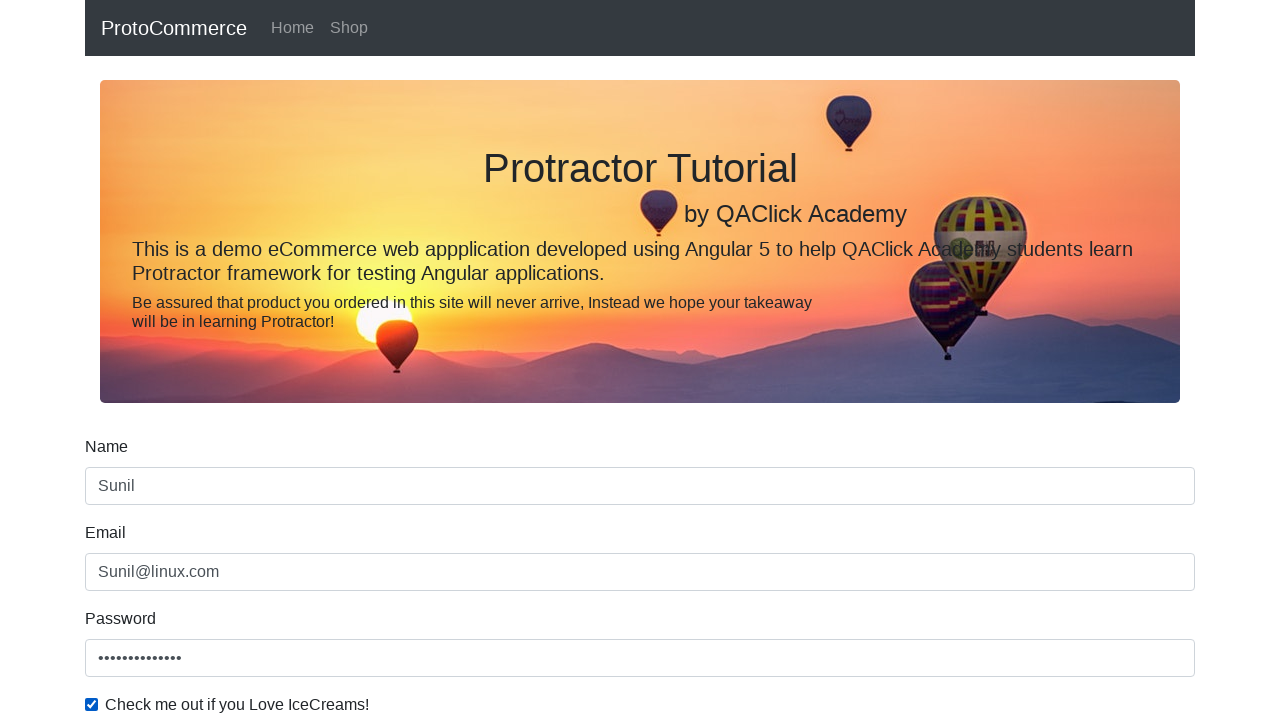

Clicked radio button option at (238, 360) on #inlineRadio1
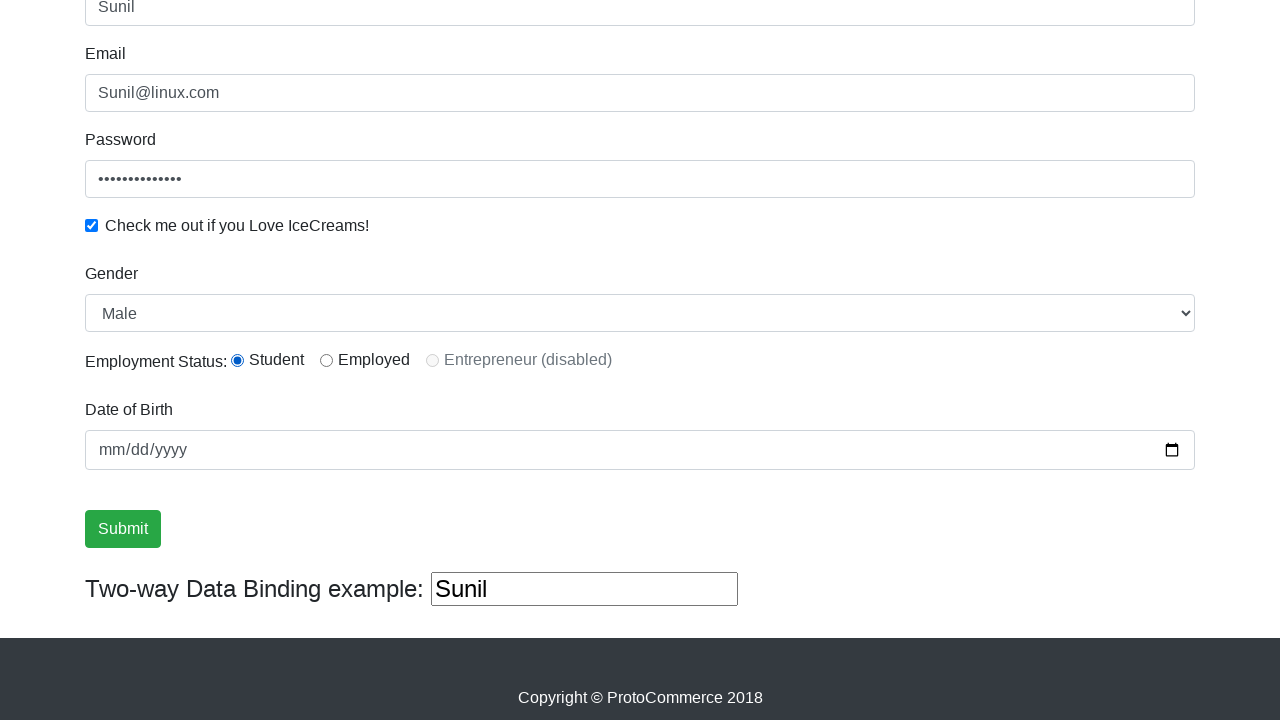

Clicked submit button to submit the form at (123, 529) on input[type='submit']
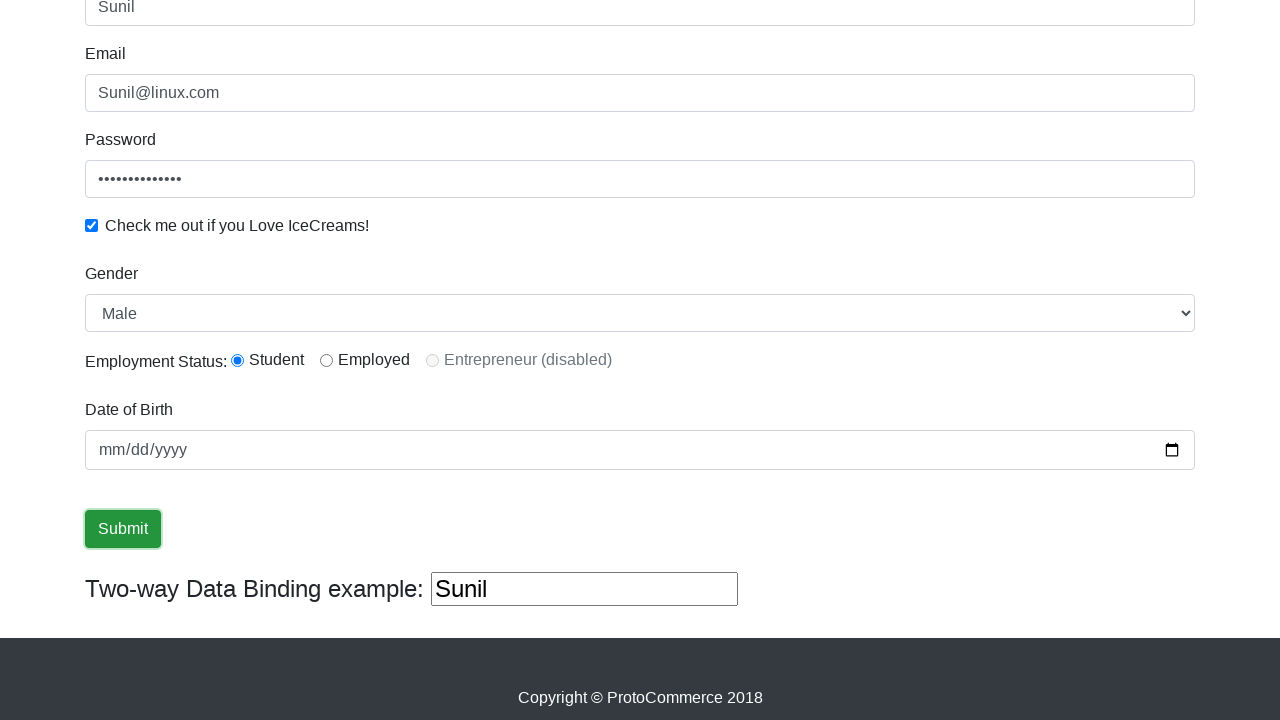

Success message appeared after form submission
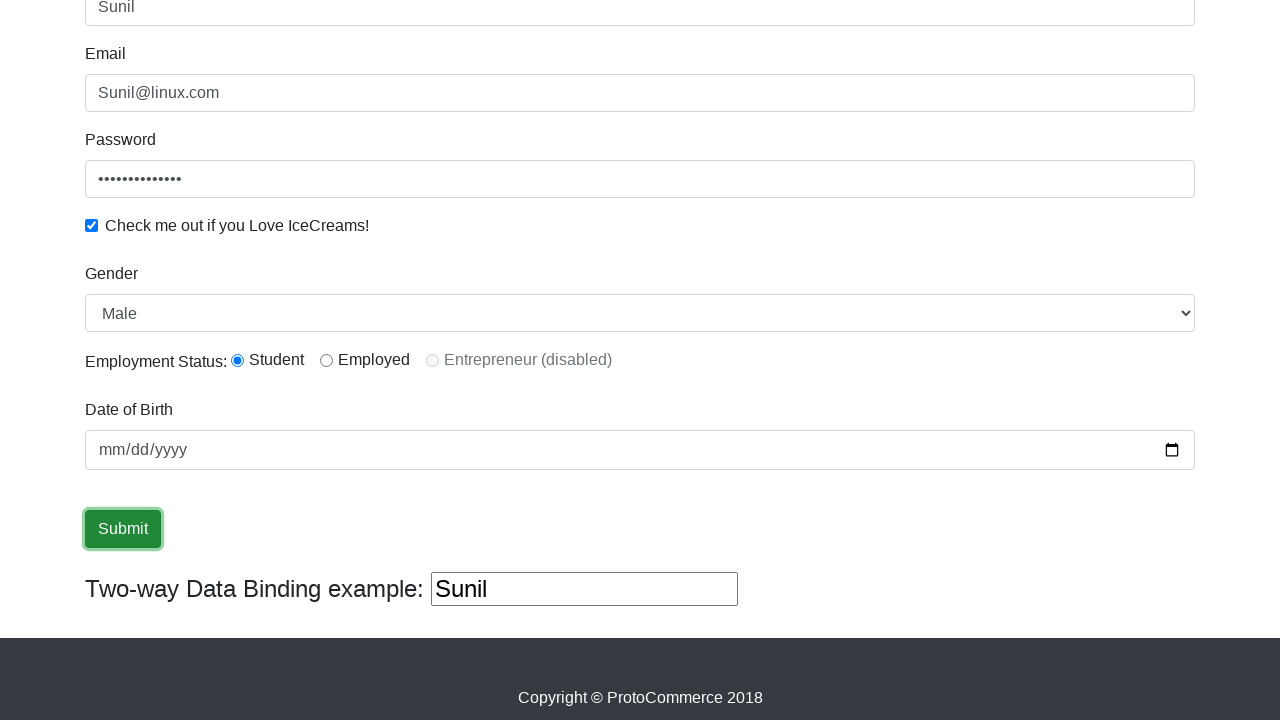

Retrieved success message text
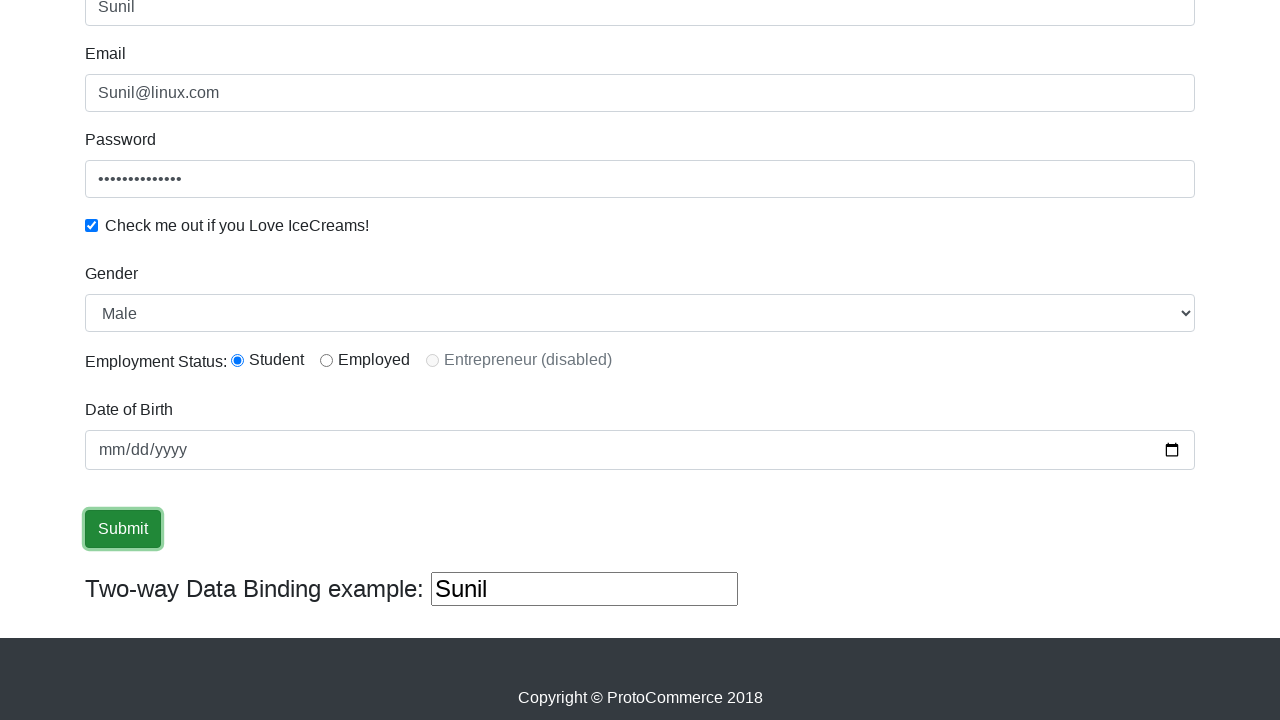

Verified that 'Success' is present in the success message
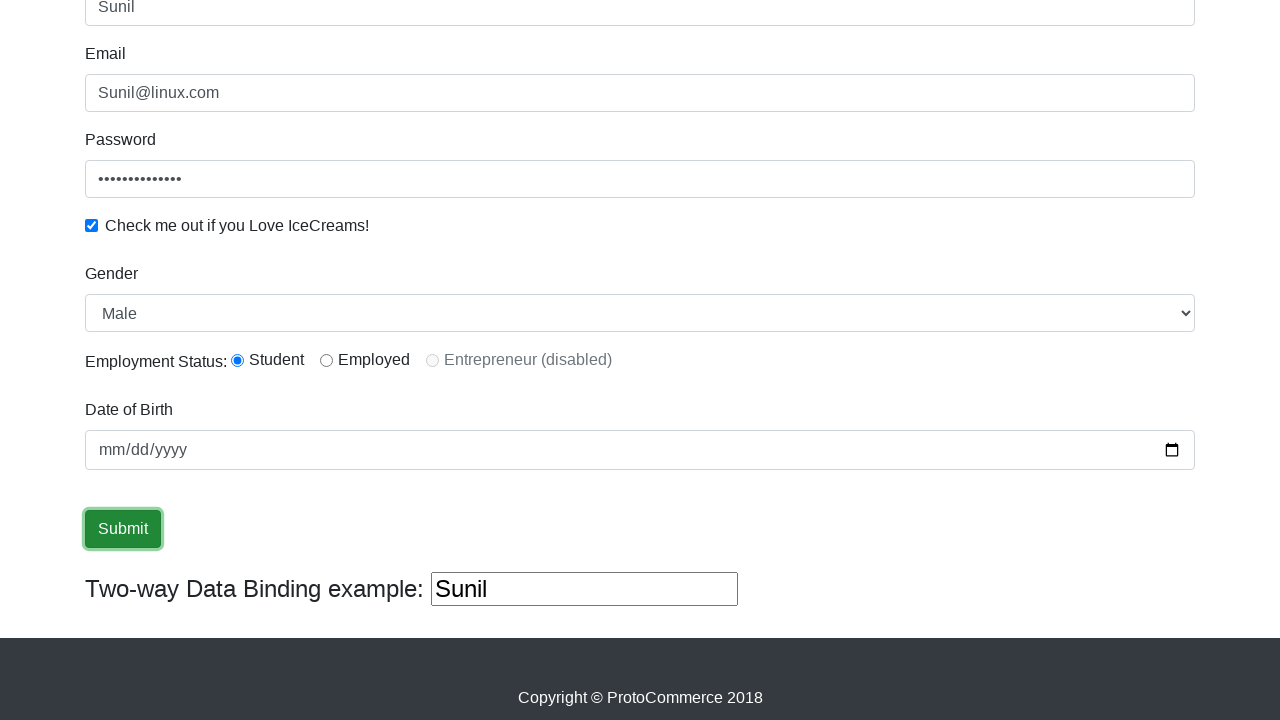

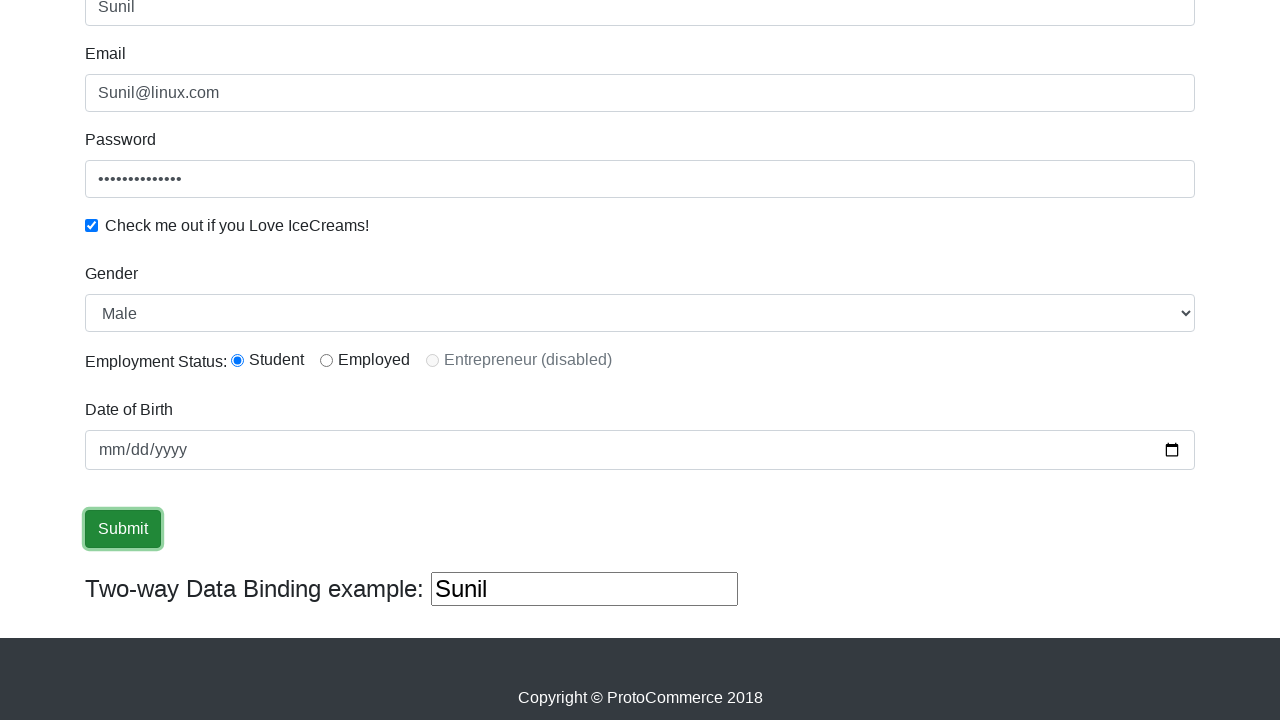